Tests JavaScript alert functionality by clicking a button that triggers an alert and handling the alert dialog

Starting URL: https://demoqa.com/alerts

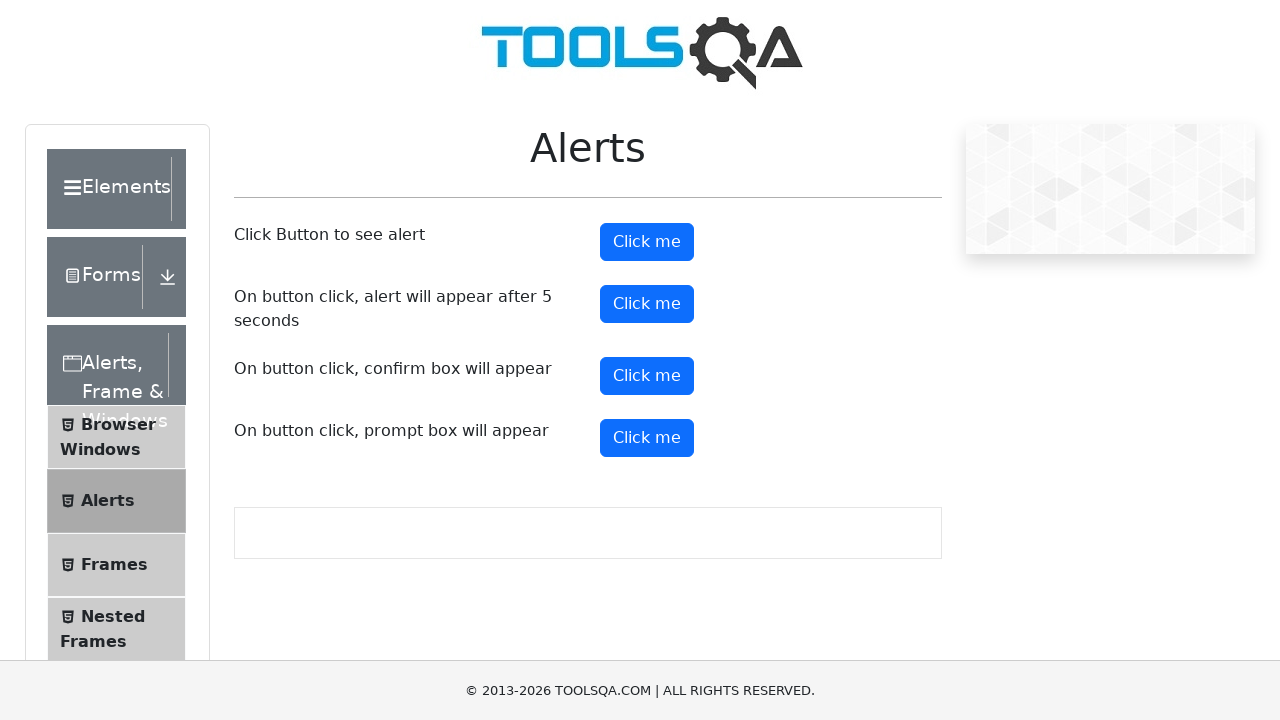

Set up dialog handler to accept alerts
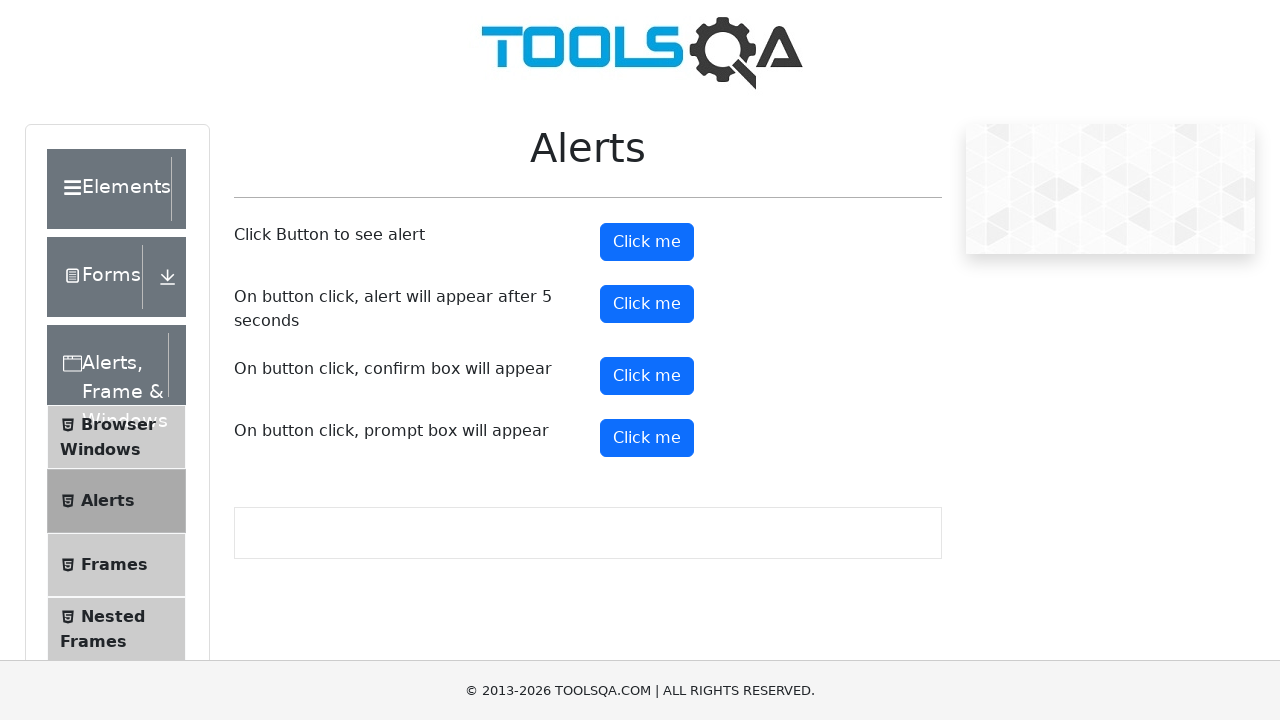

Clicked alert button to trigger JavaScript alert at (647, 242) on button#alertButton
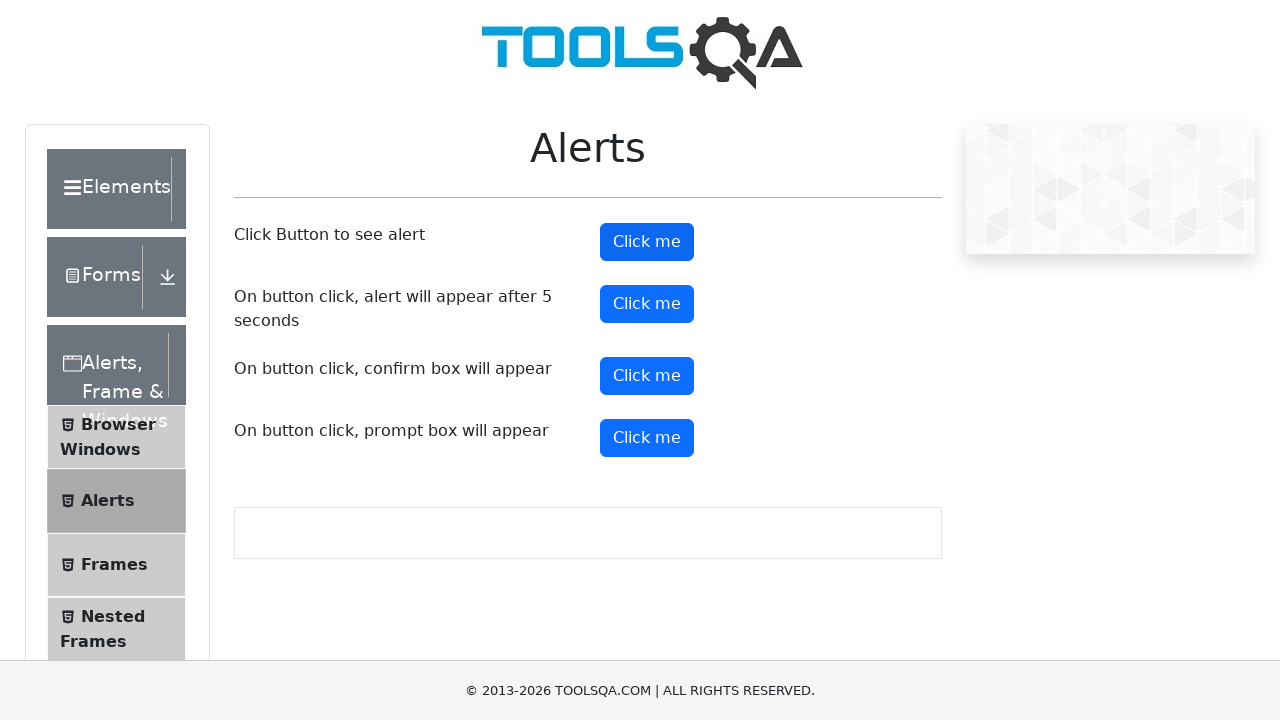

Waited for alert dialog to be processed
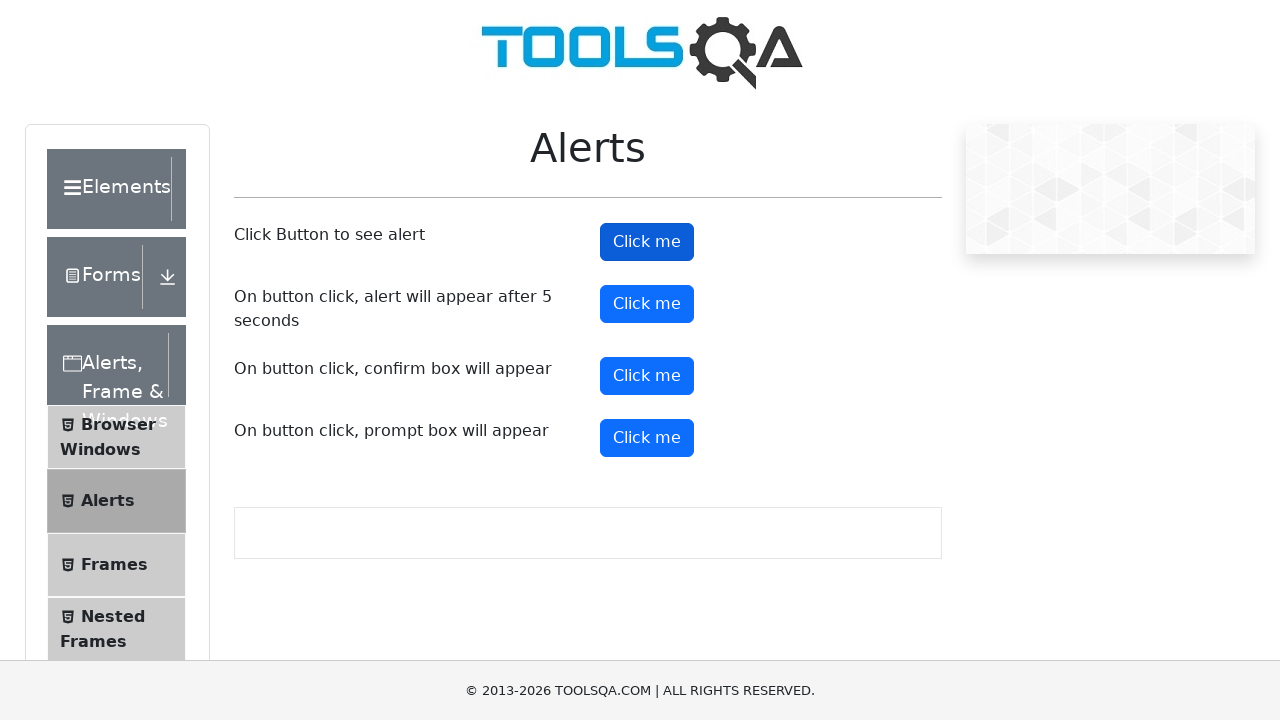

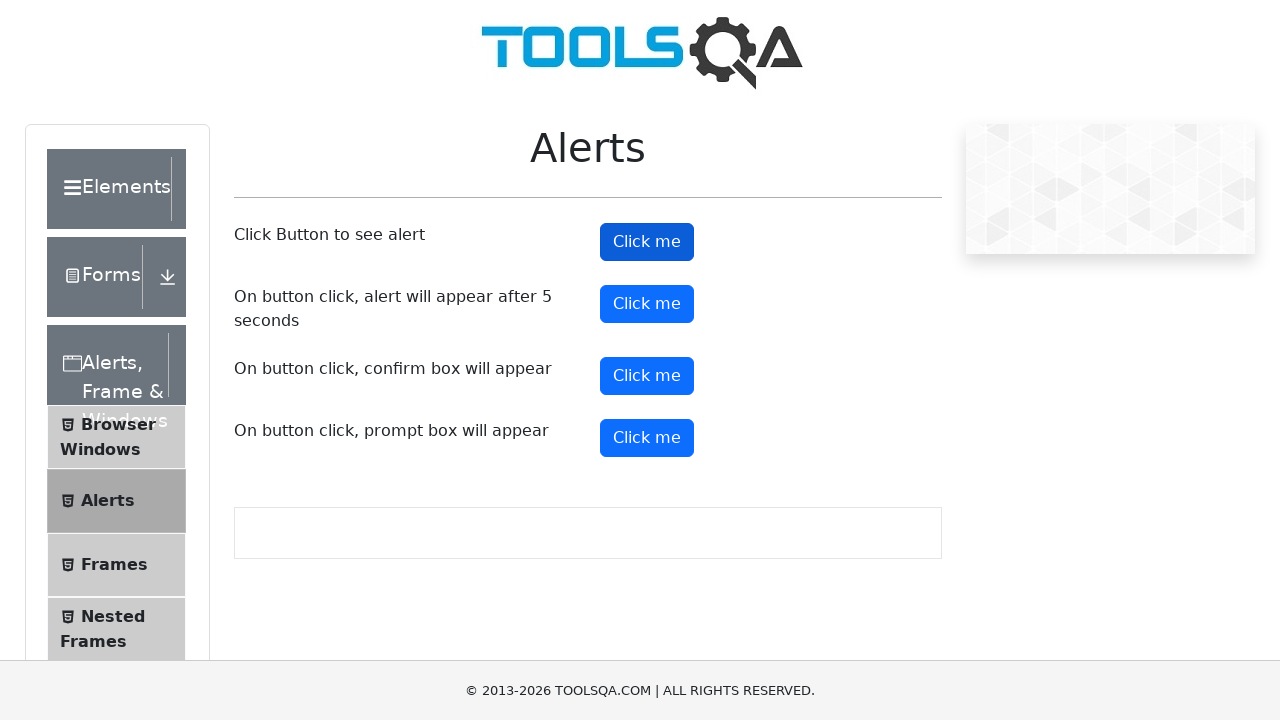